Tests iframe handling by filling an input field inside a frame using two different approaches - frame URL selection and frameLocator with CSS selector.

Starting URL: https://ui.vision/demo/webtest/frames/

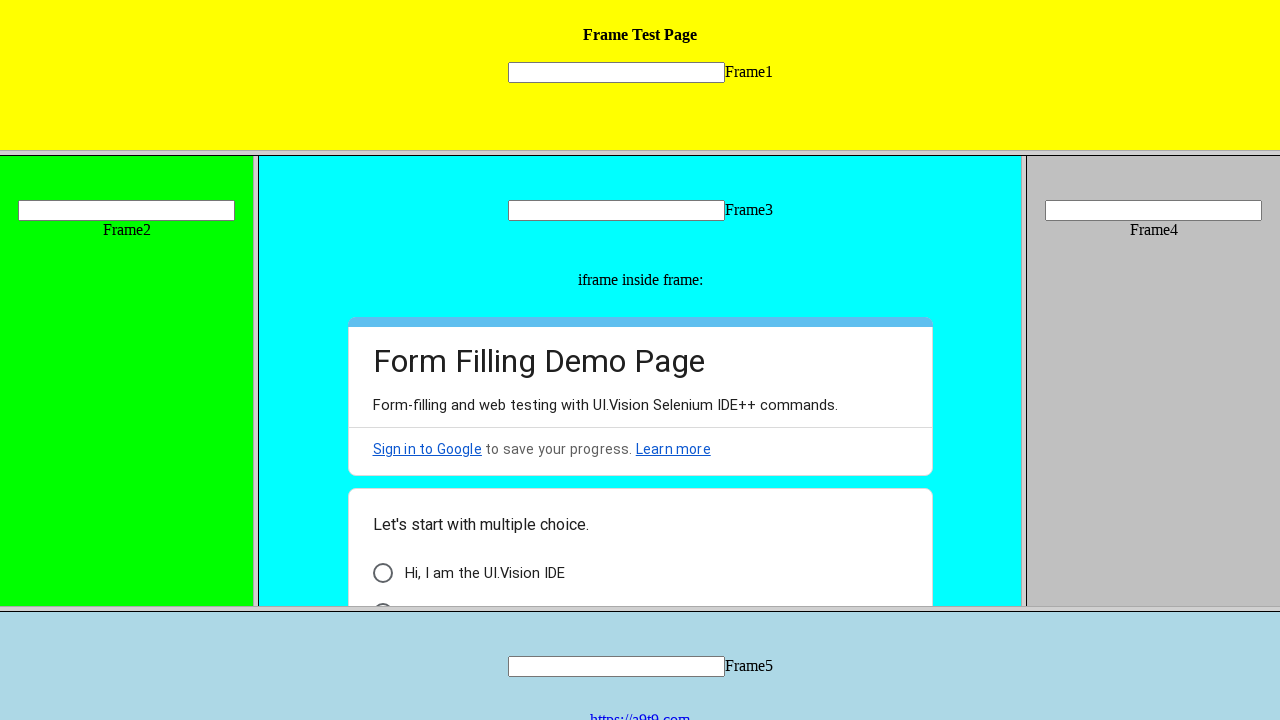

Located frame by URL https://ui.vision/demo/webtest/frames/frame_1.html
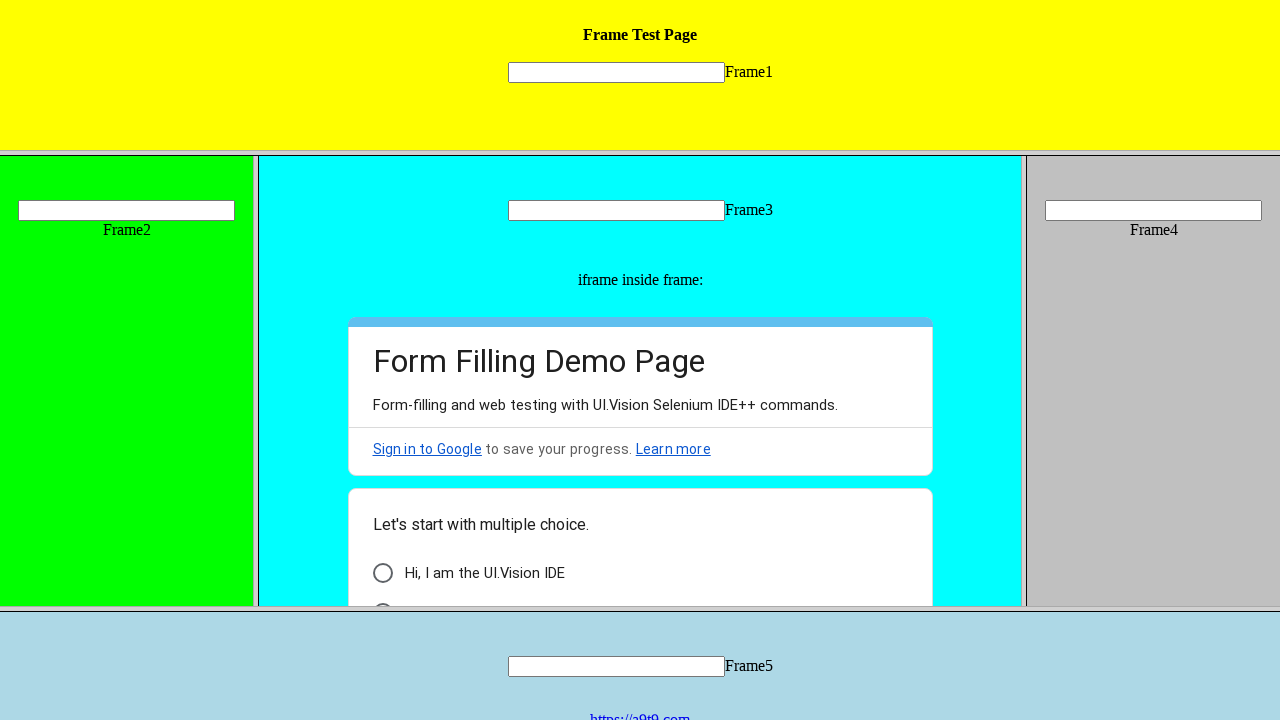

Filled input field in frame with 'Hello' using frame URL selection approach on //input[@name='mytext1']
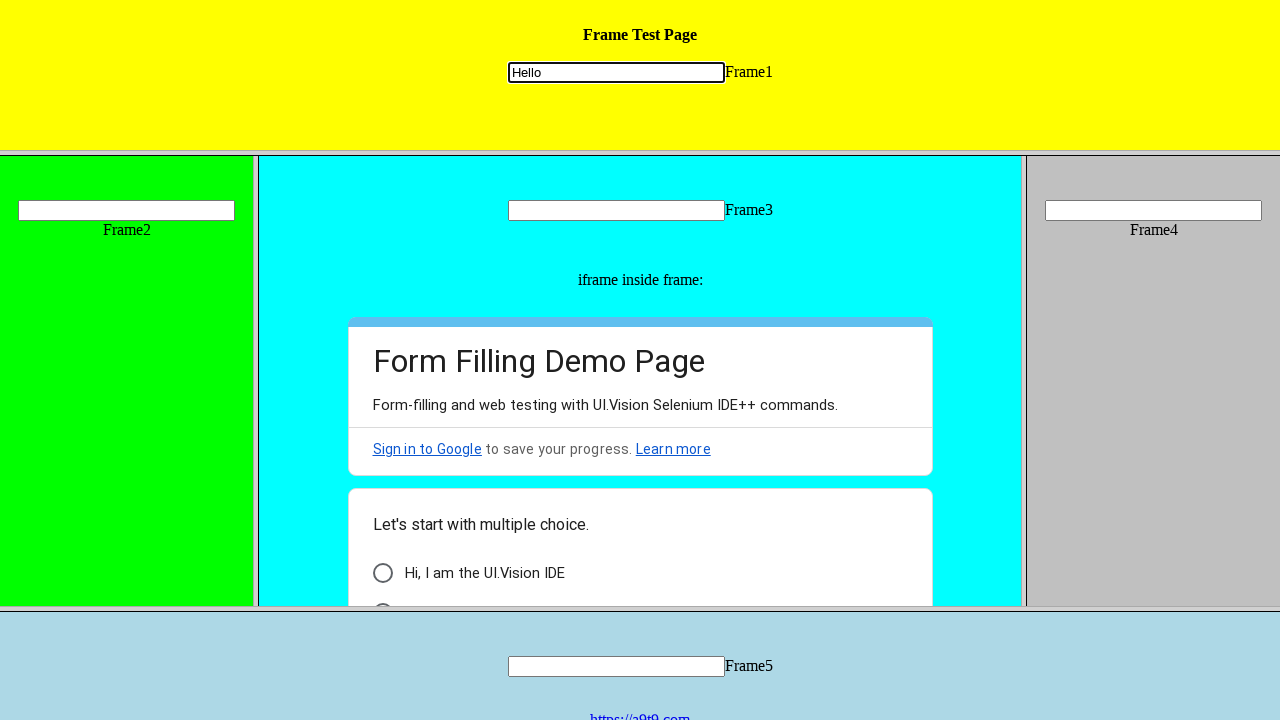

Filled input field in frame with 'Hari' using frameLocator with CSS selector approach on frame[src='frame_1.html'] >> internal:control=enter-frame >> xpath=//input[@name
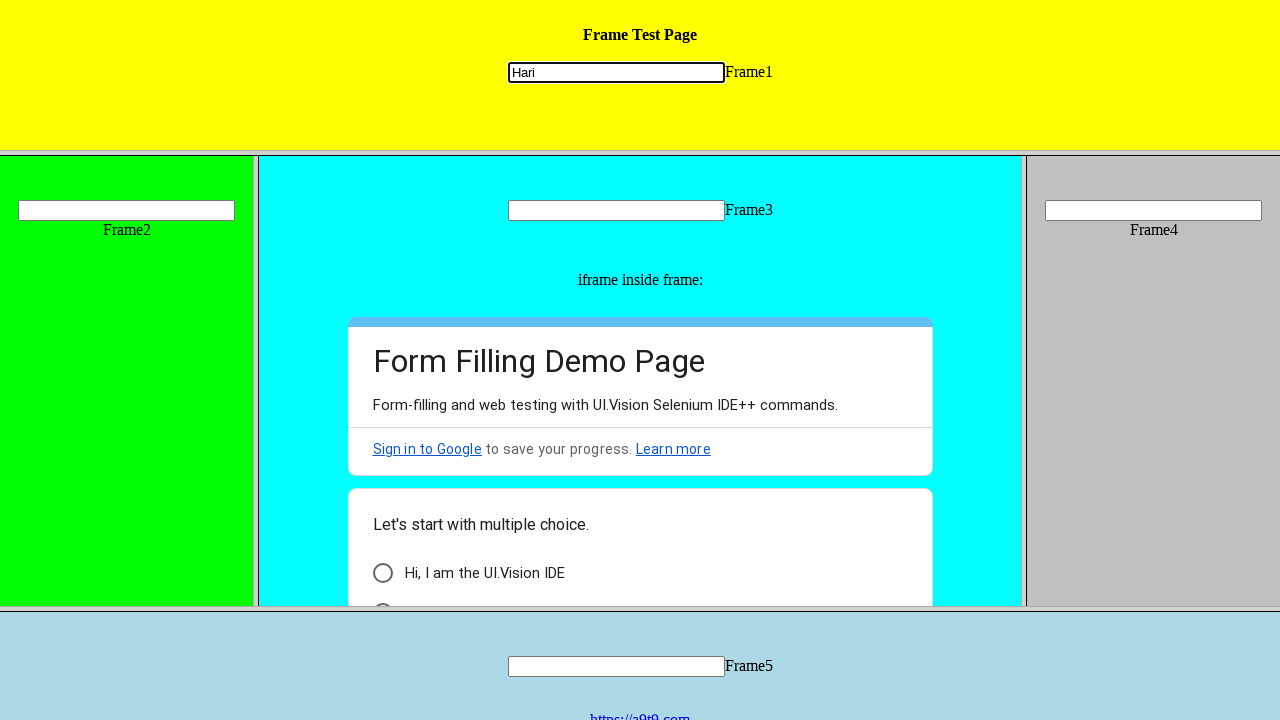

Waited 3 seconds for actions to be visible
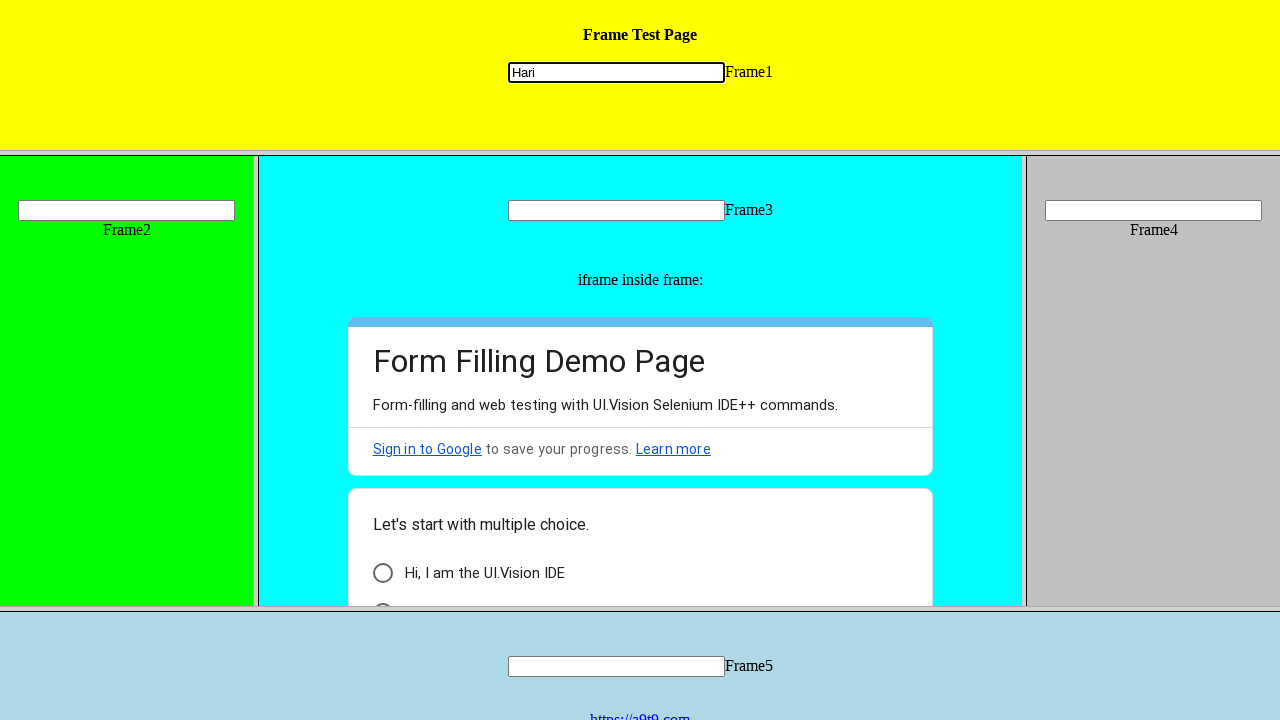

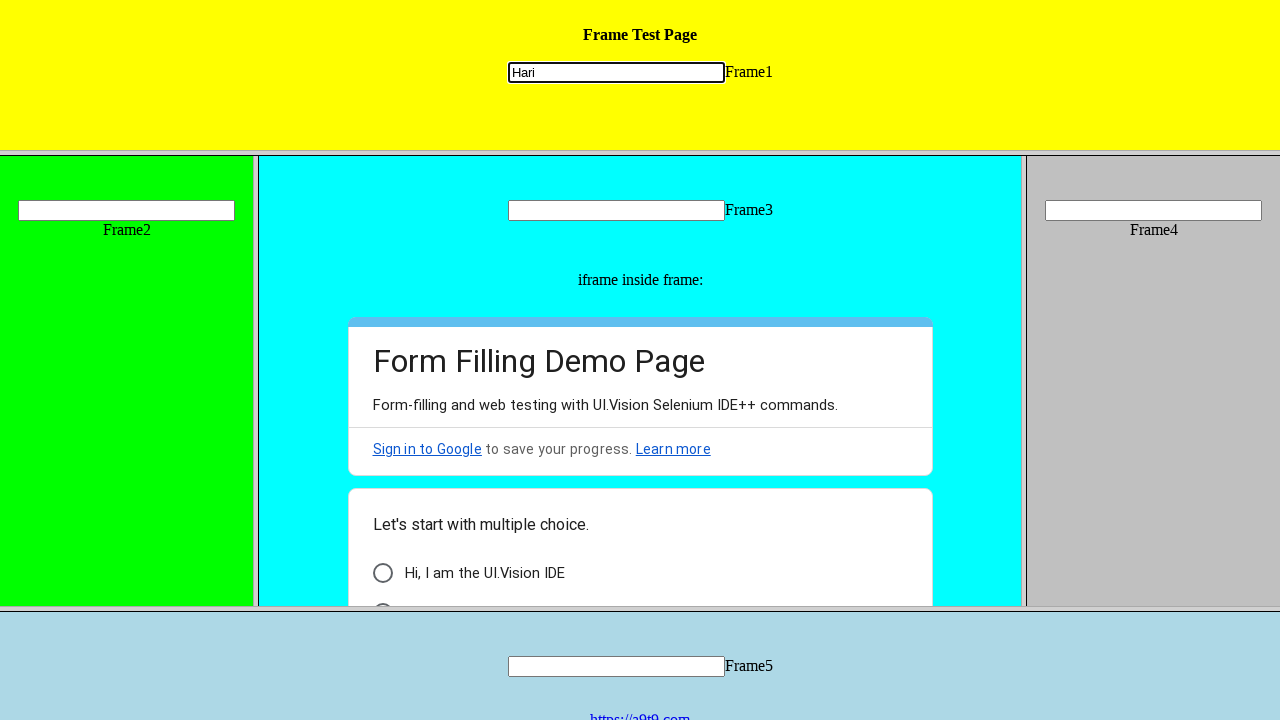